Solves a math problem by reading two numbers from the page, calculating their sum, and selecting the result from a dropdown menu

Starting URL: http://suninjuly.github.io/selects1.html

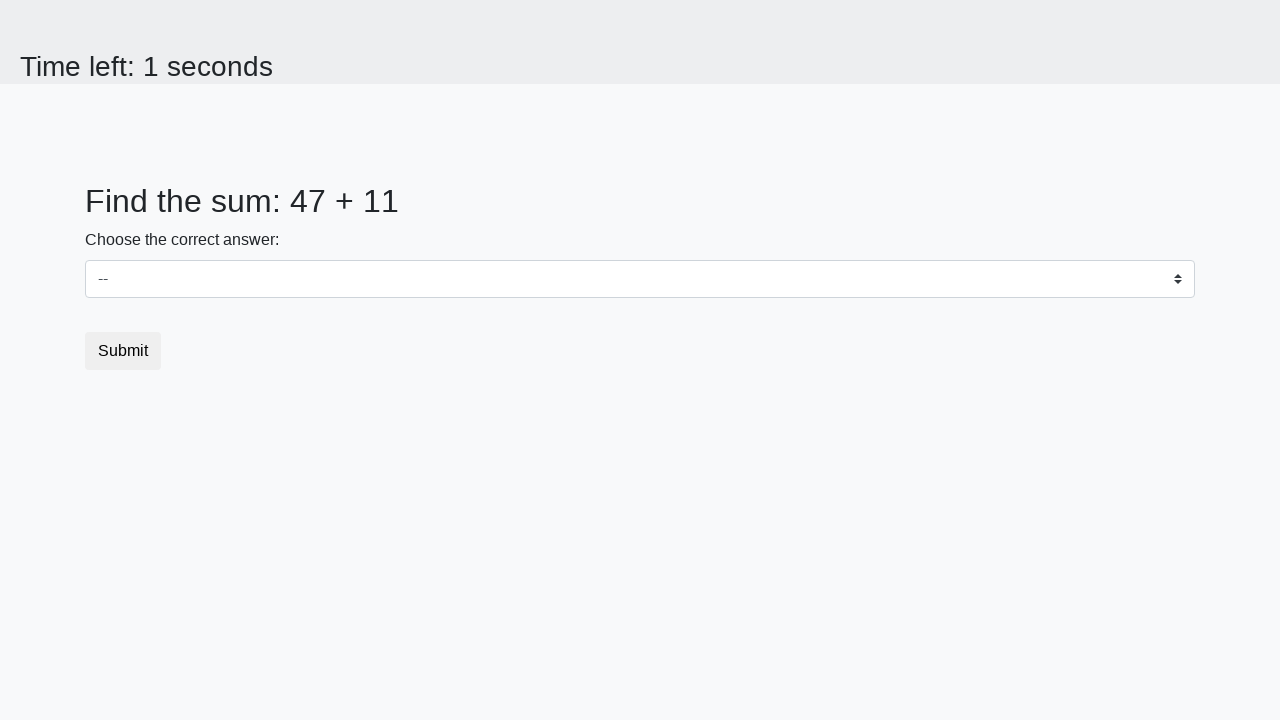

Located the first number element (#num1)
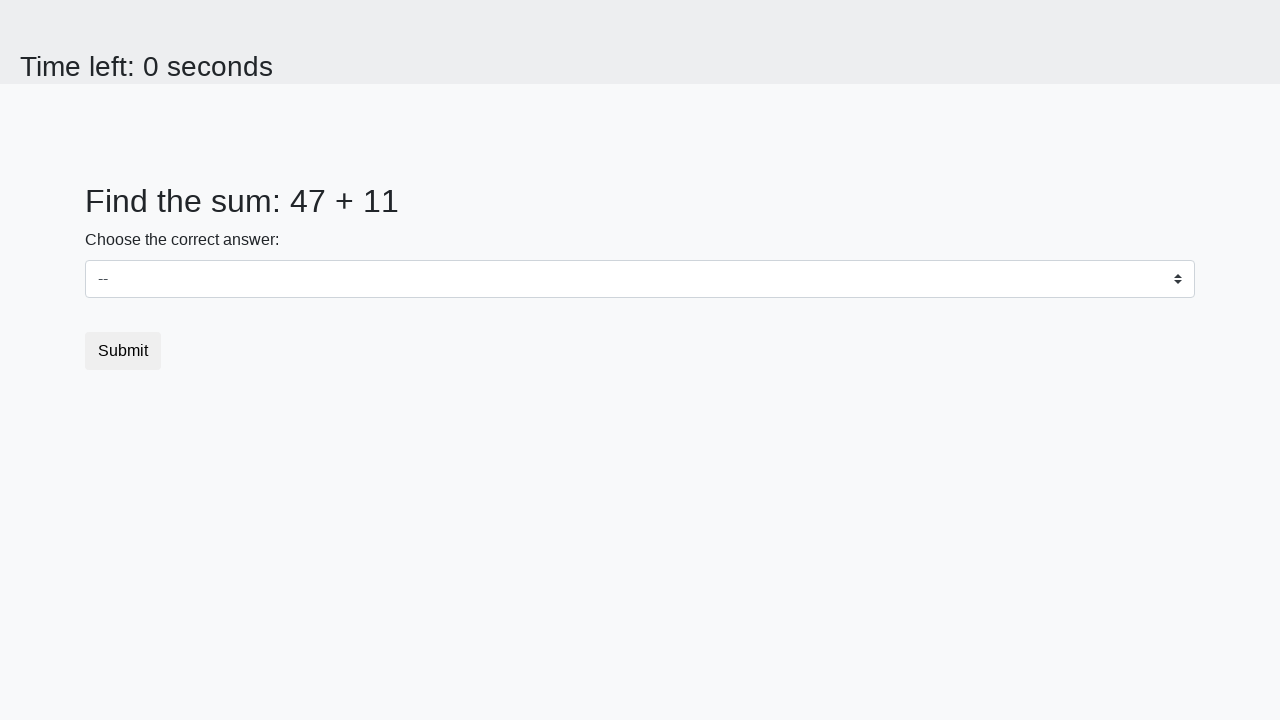

Located the second number element (#num2)
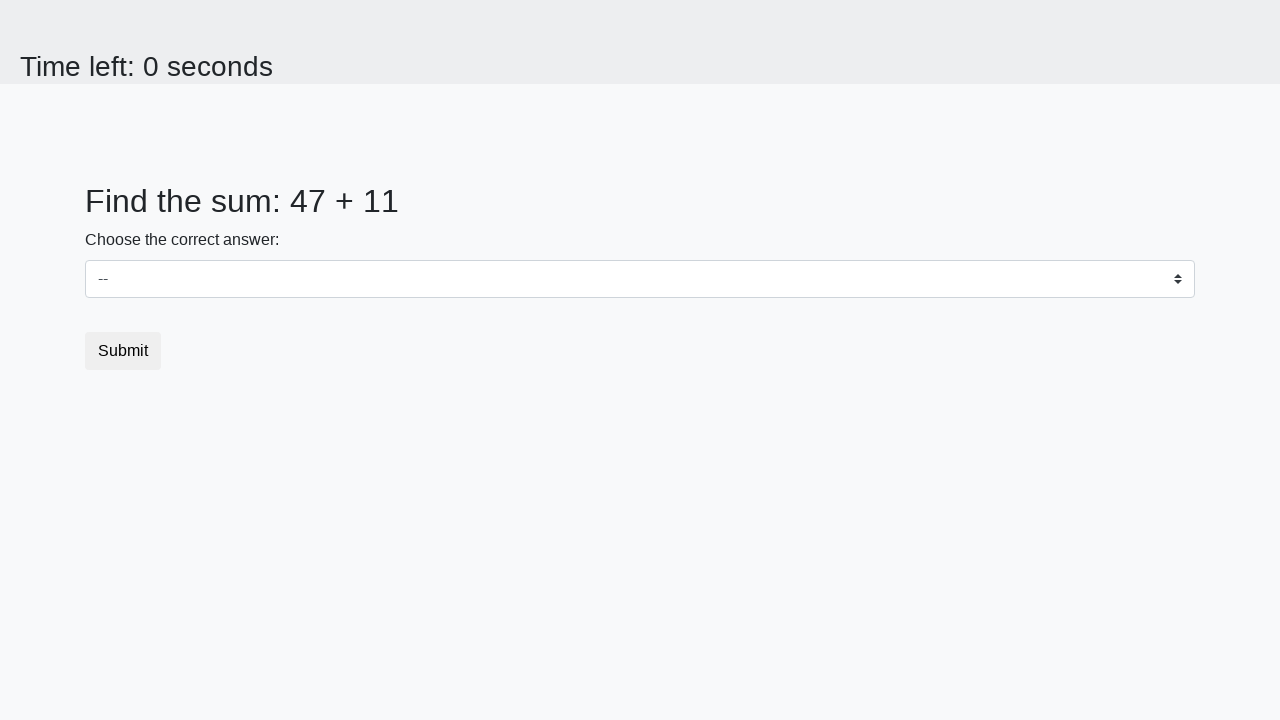

Retrieved first number: 47
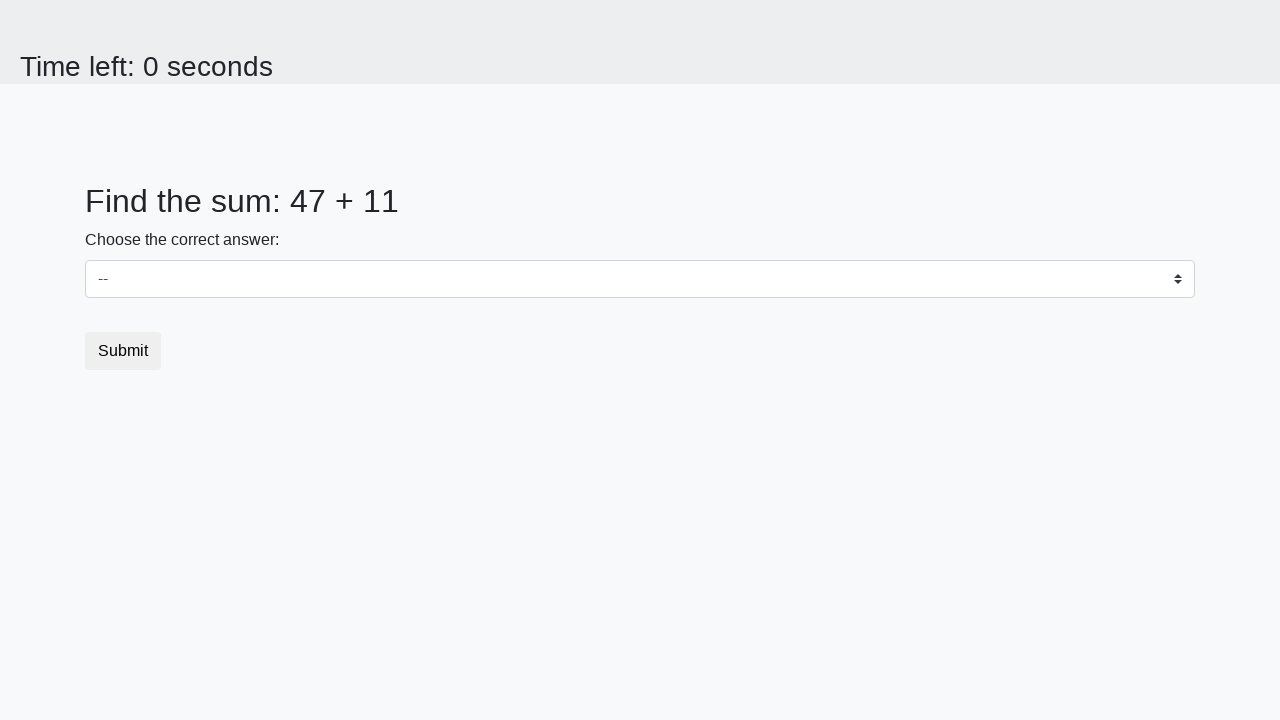

Retrieved second number: 11
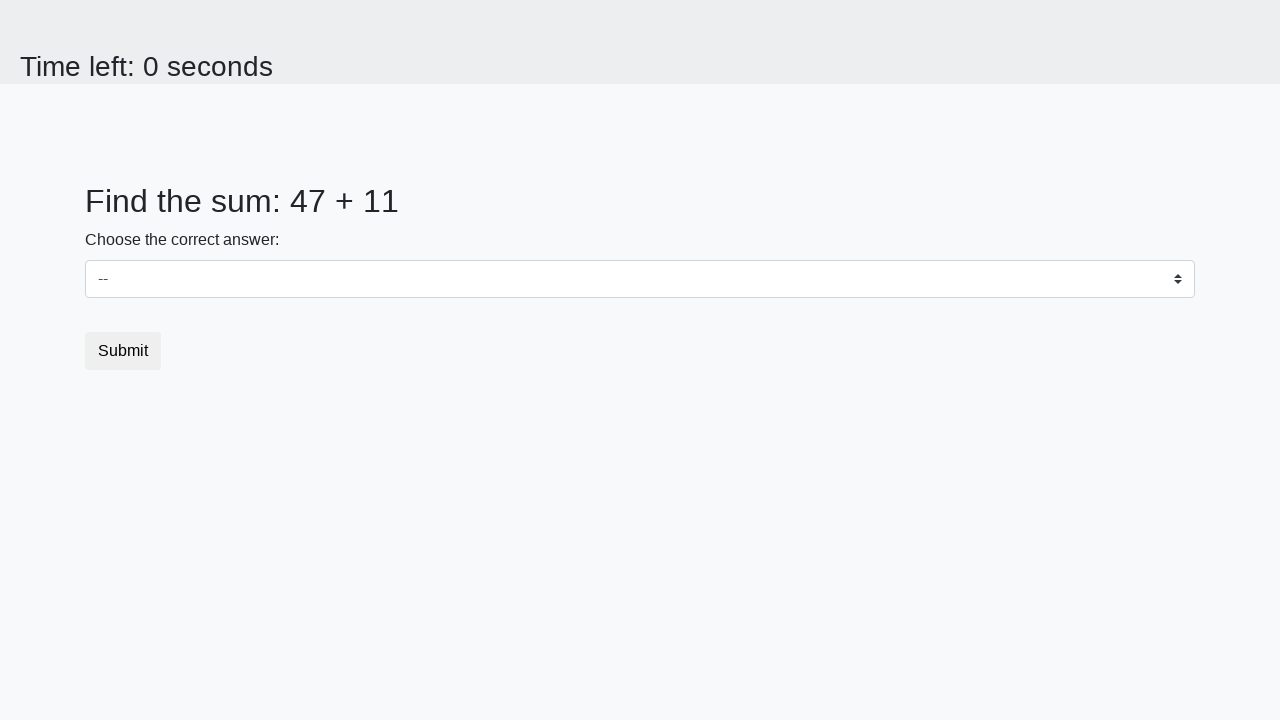

Calculated sum: 47 + 11 = 58
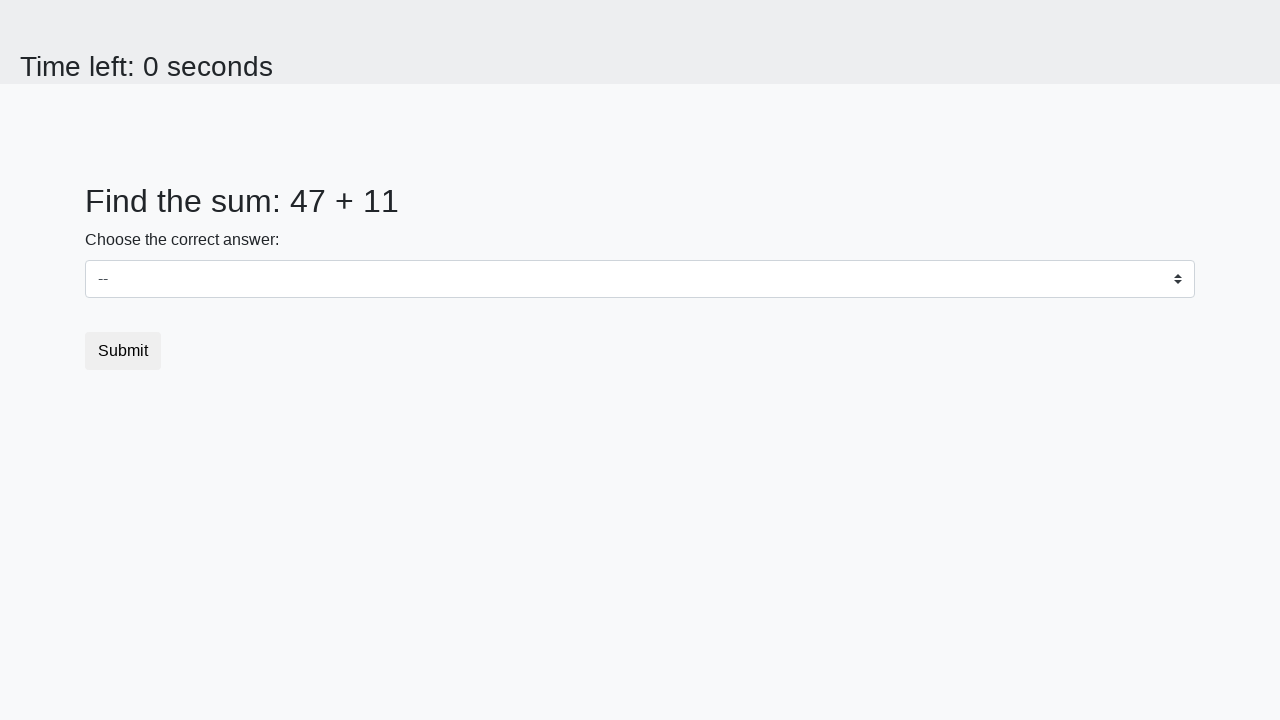

Selected '58' from dropdown menu on select
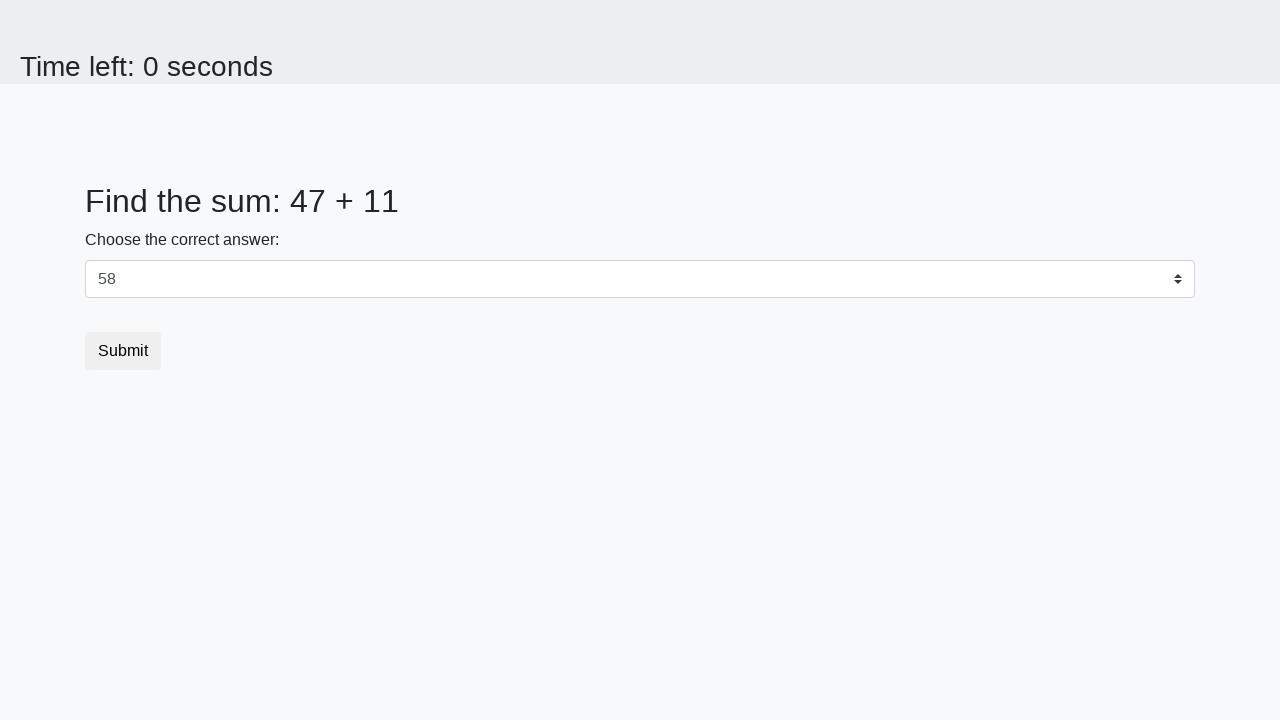

Clicked submit button at (123, 351) on button.btn
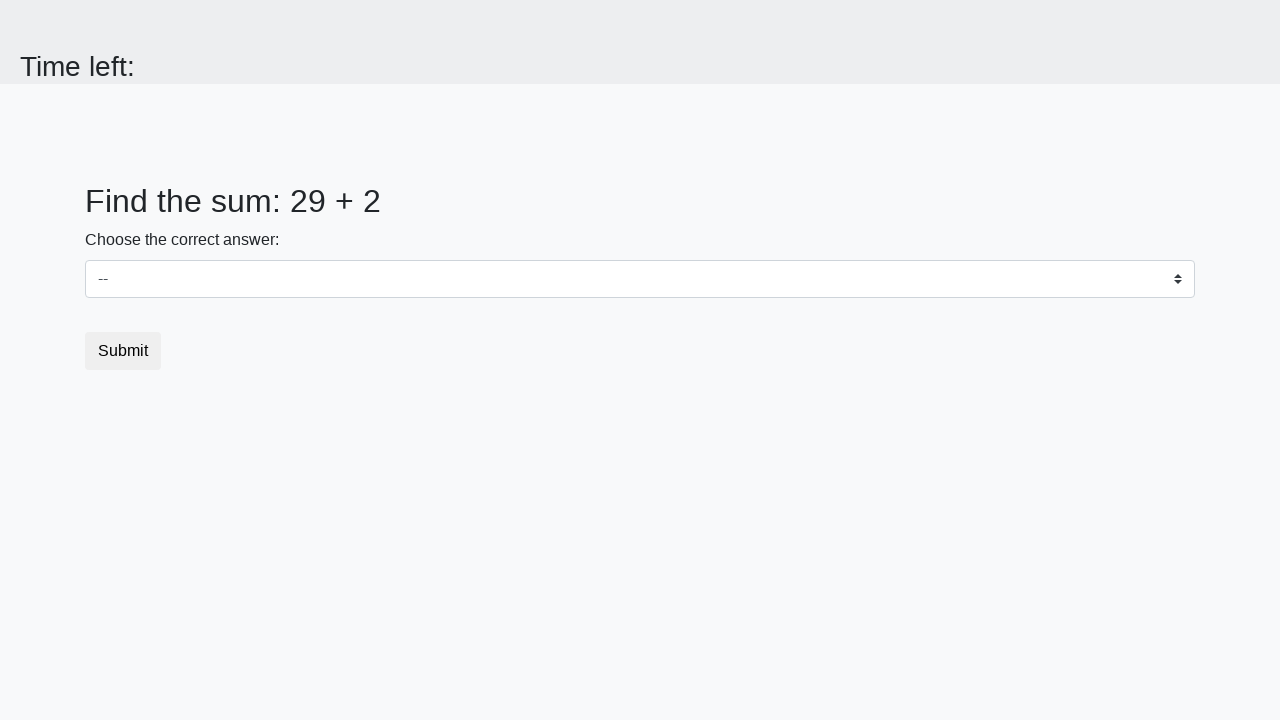

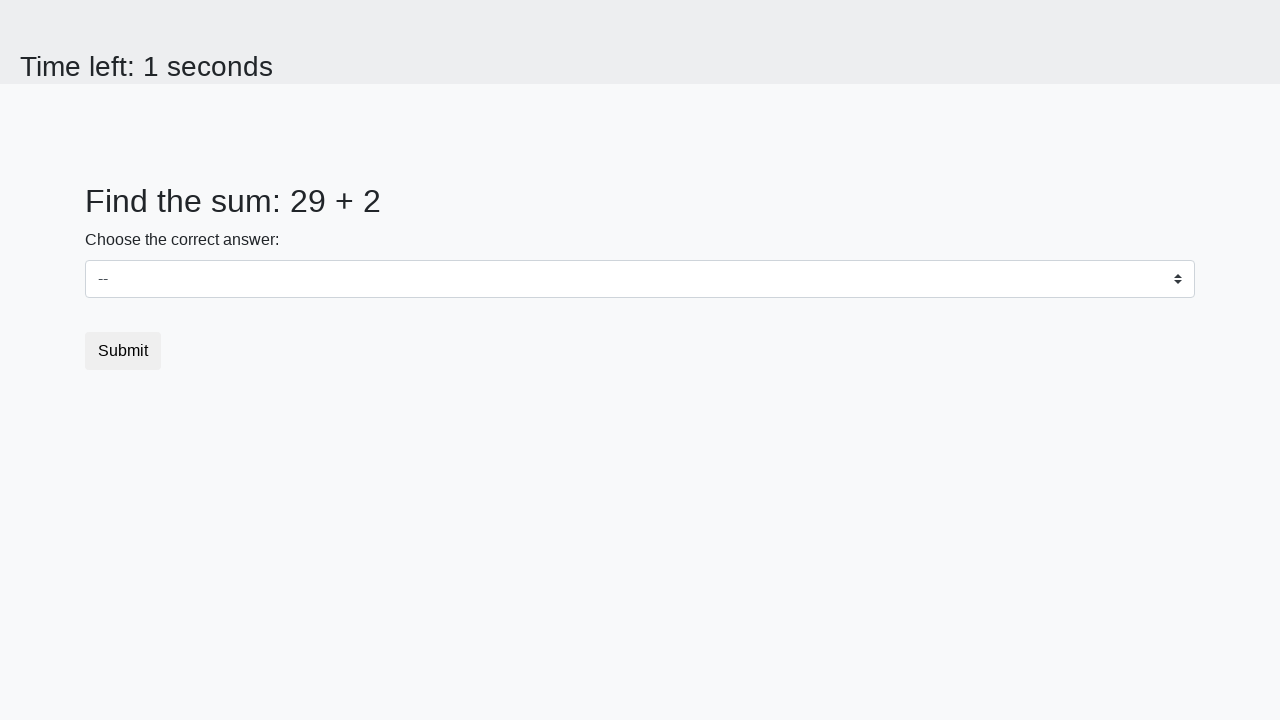